Tests JavaScript confirm dialog by clicking the second button, dismissing the alert (clicking Cancel), and verifying the result message does not contain "successfuly"

Starting URL: https://the-internet.herokuapp.com/javascript_alerts

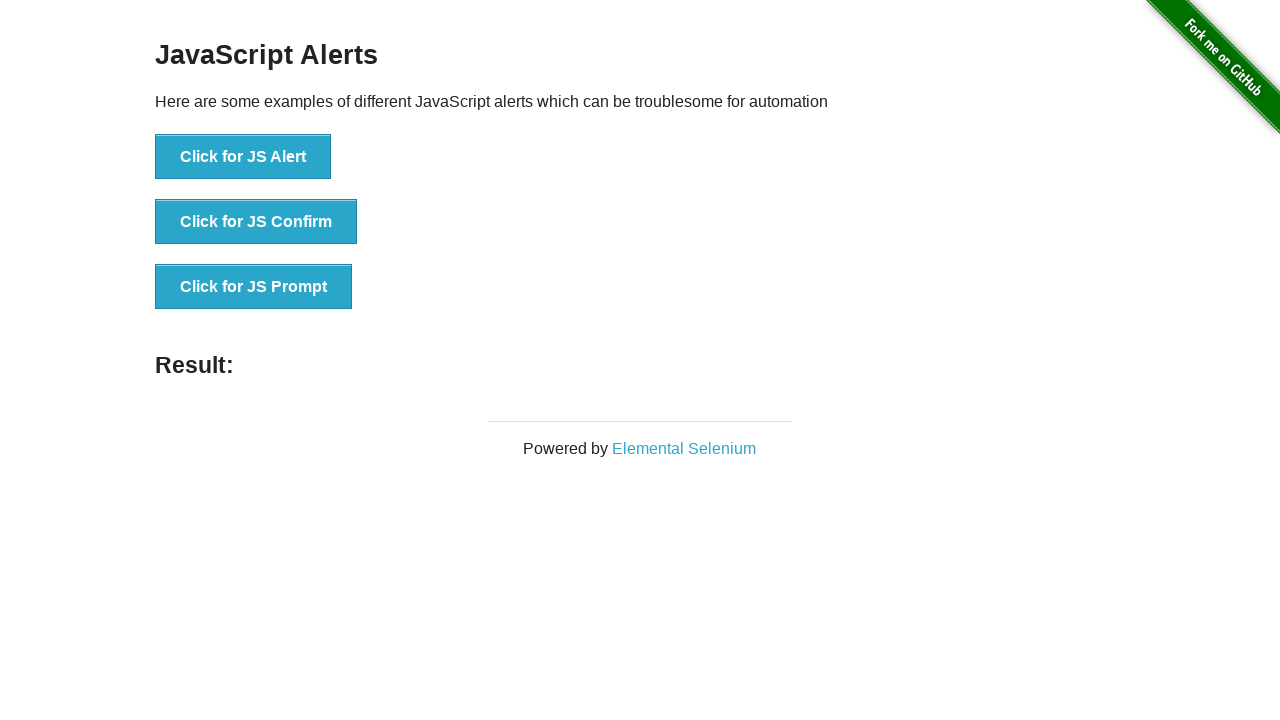

Set up dialog handler to dismiss alerts by clicking Cancel
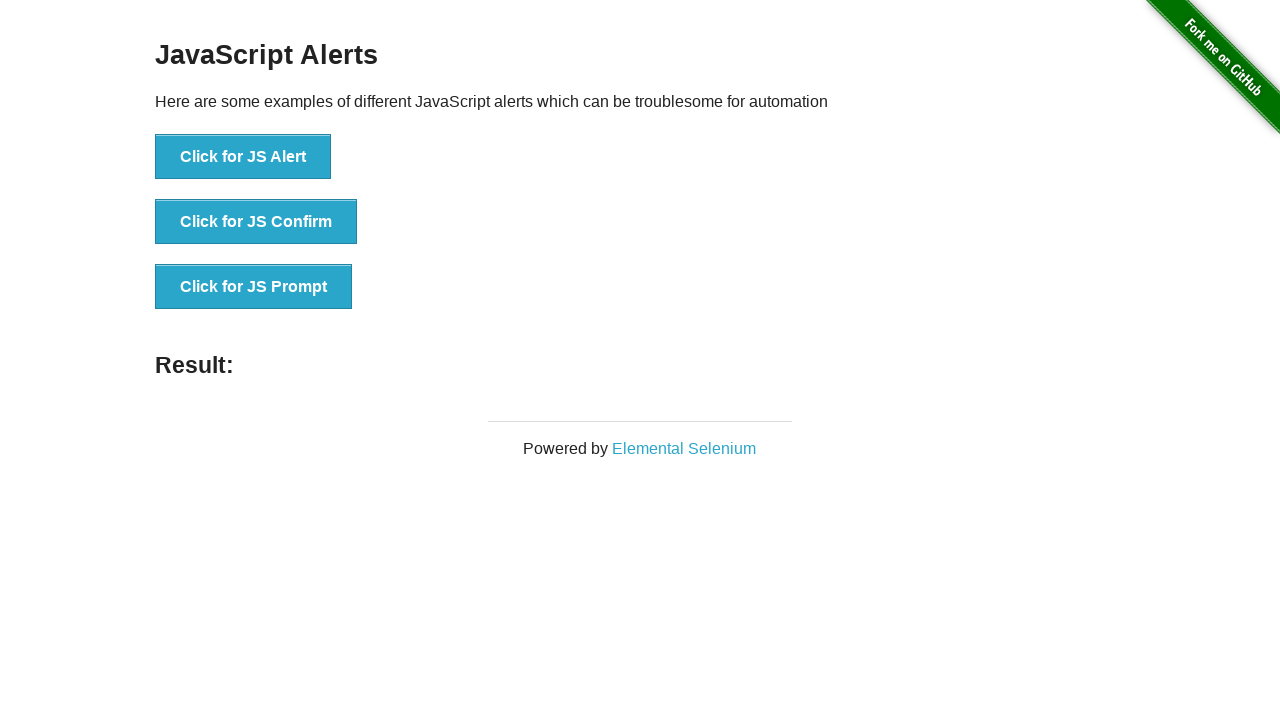

Clicked the JS Confirm button at (256, 222) on xpath=//*[text()='Click for JS Confirm']
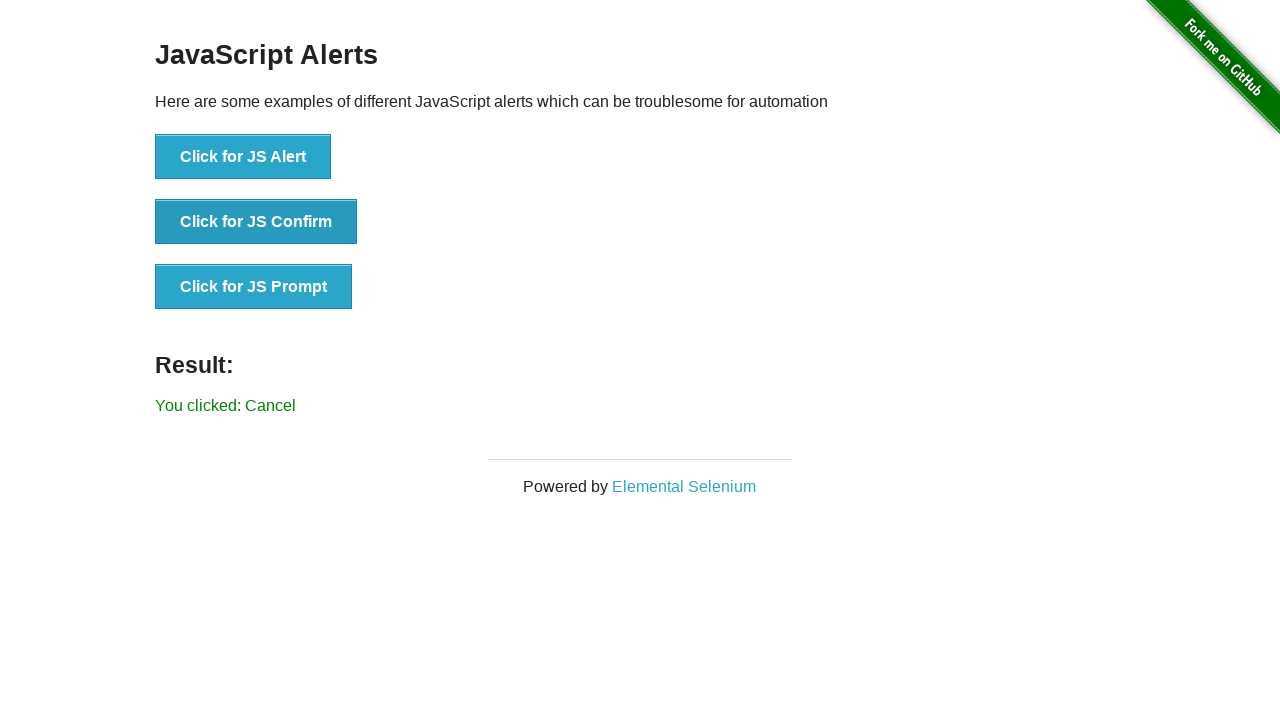

Result message element loaded
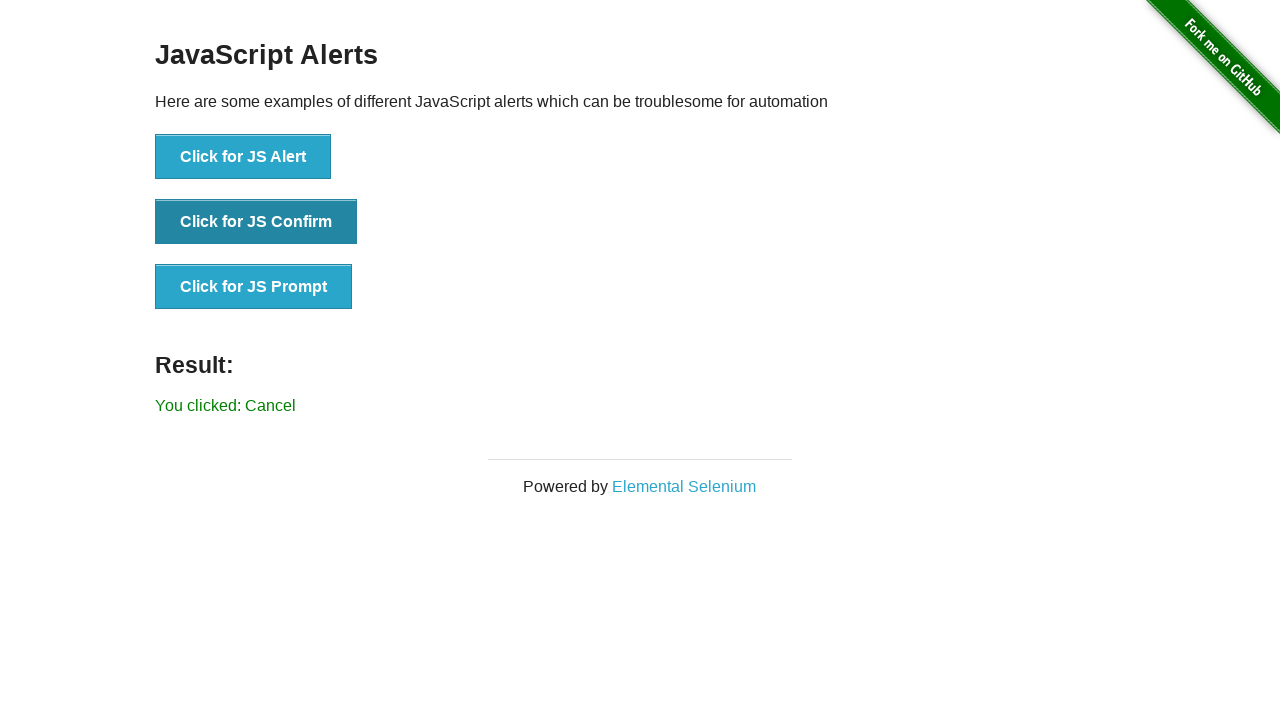

Retrieved result text: 'You clicked: Cancel'
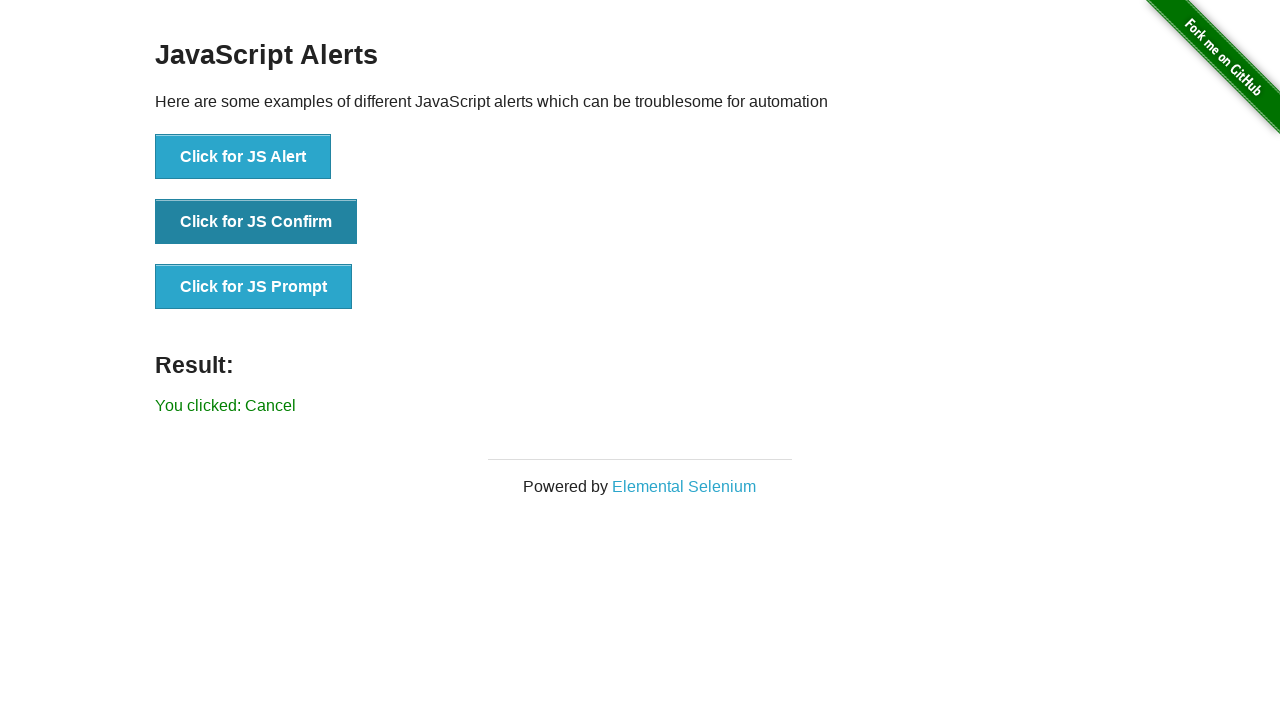

Verified result message does not contain 'successfuly'
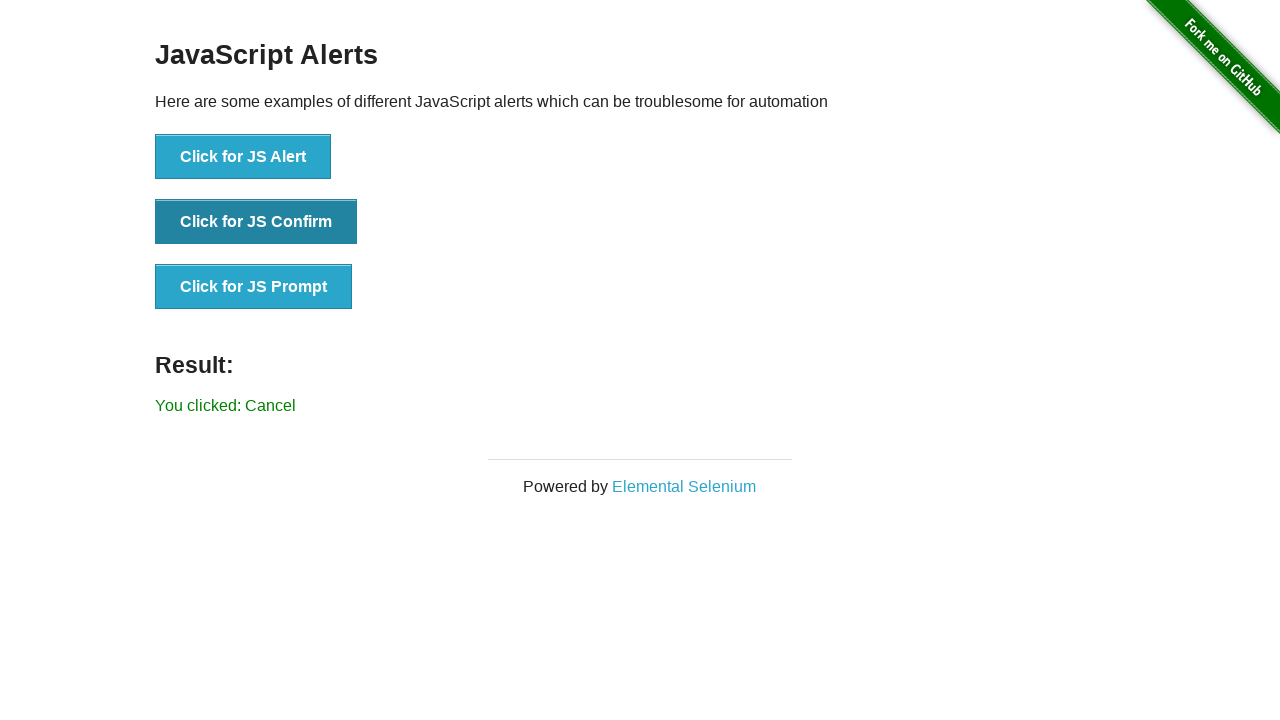

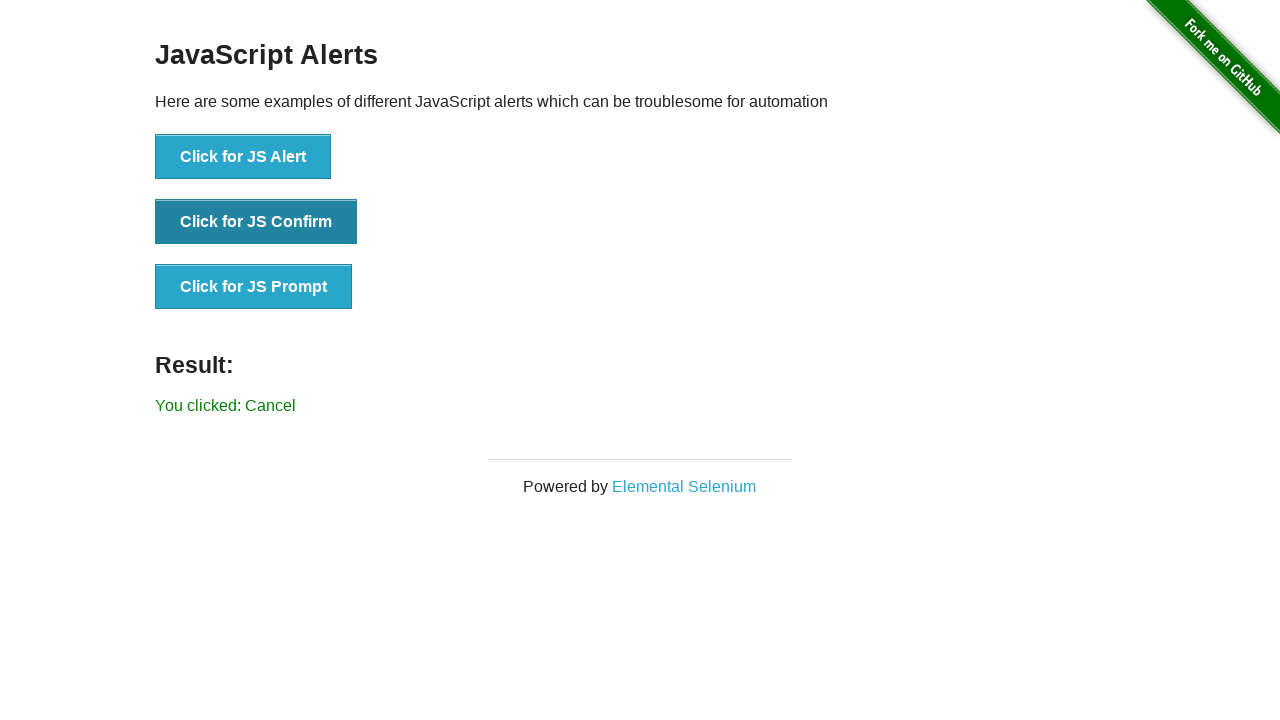